Tests the browser windows functionality on DemoQA website by clicking through menu items, opening a new tab, verifying content in the new tab, and switching back to the original tab

Starting URL: https://demoqa.com/

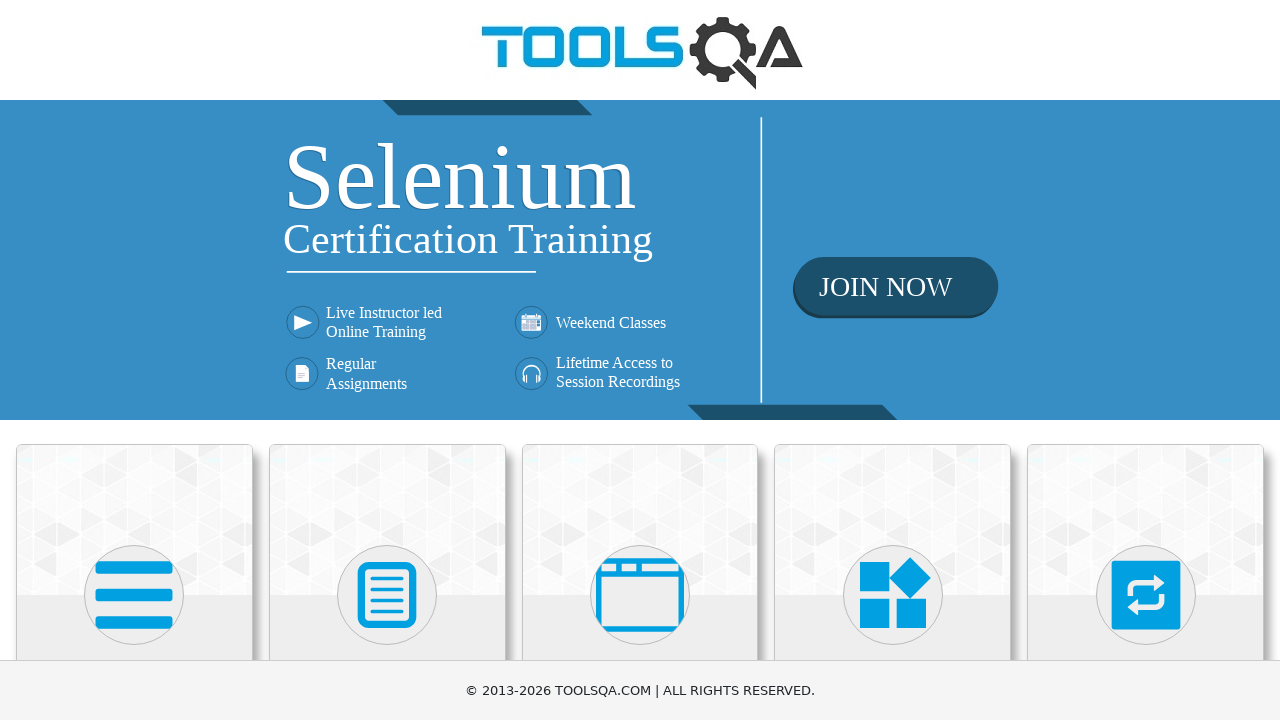

Clicked on Alerts, Frame & Windows button at (640, 595) on (//*[@fill='currentColor'])[3]
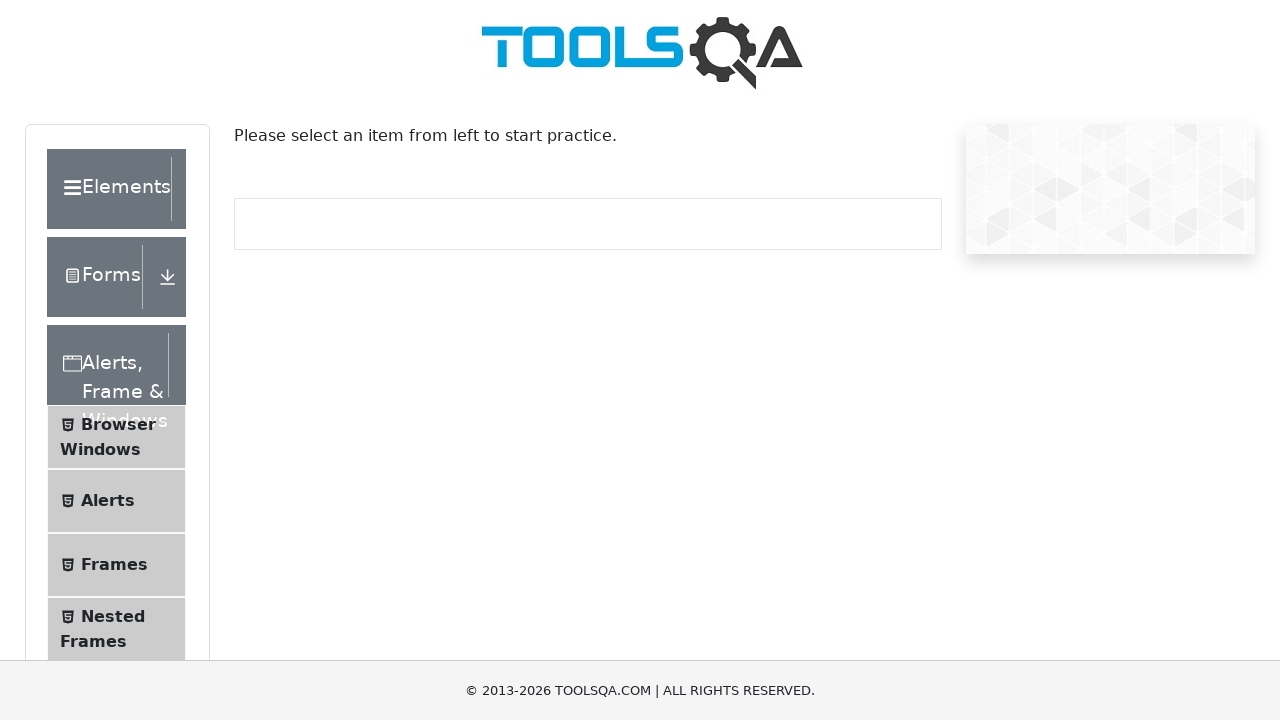

Verified 'Please select an item from left to start practice.' text is visible
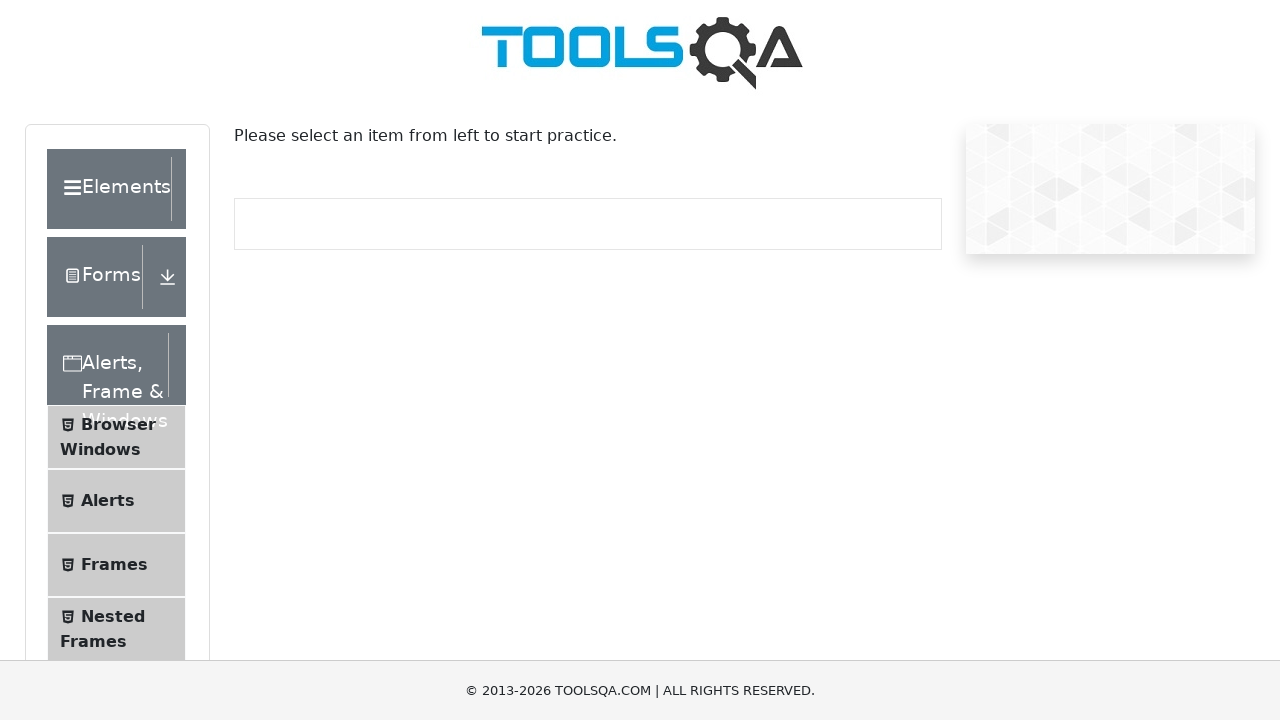

Clicked on Browser Windows menu item at (118, 424) on text='Browser Windows'
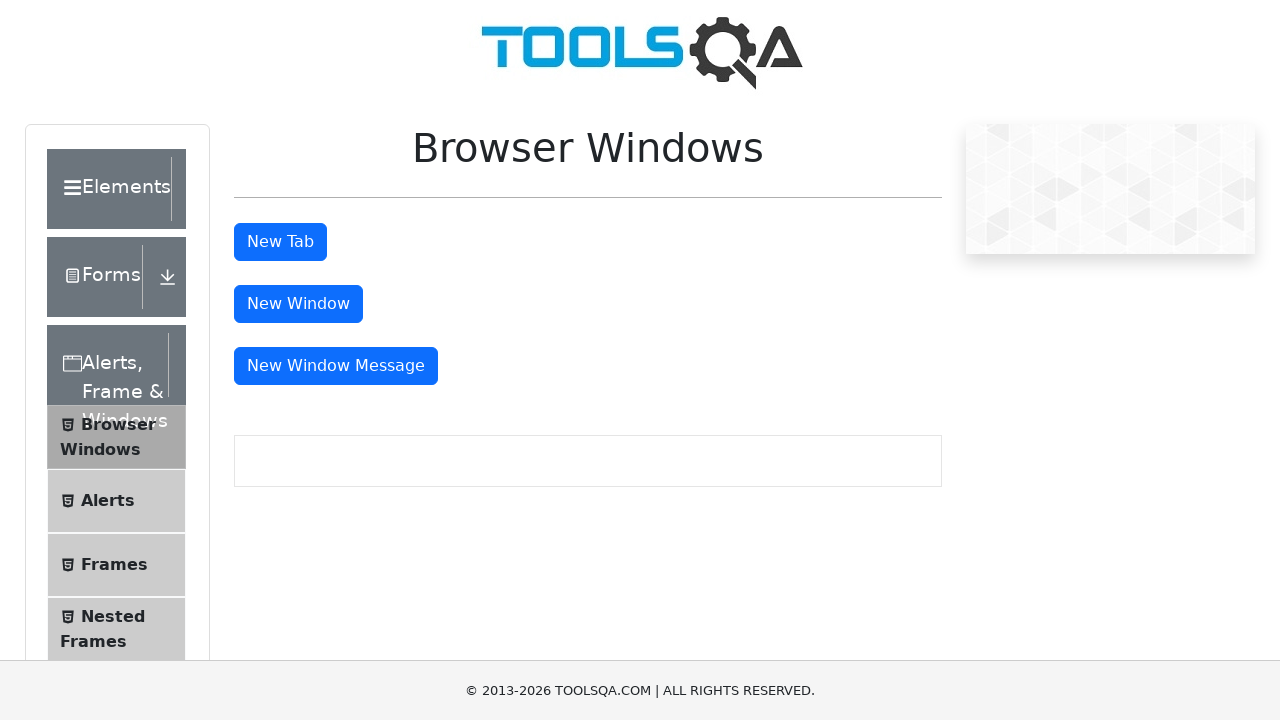

Verified New Tab button is visible
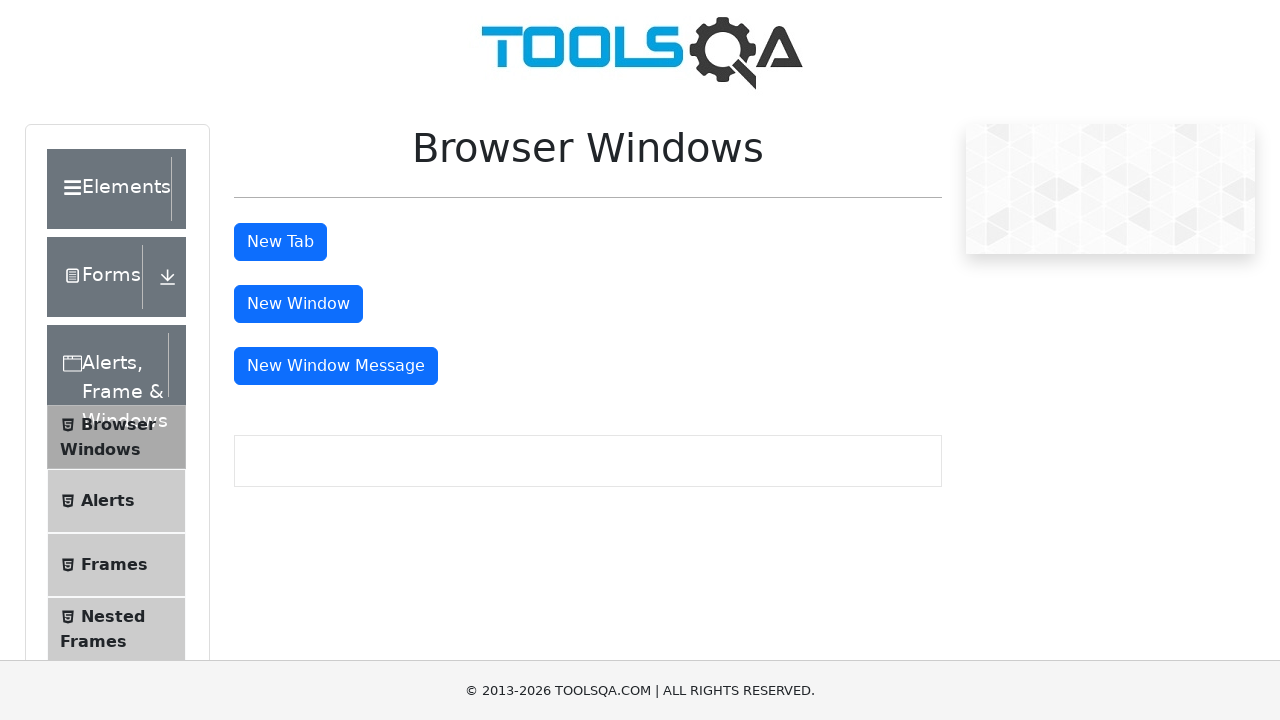

Clicked New Tab button and new tab opened at (280, 242) on text='New Tab'
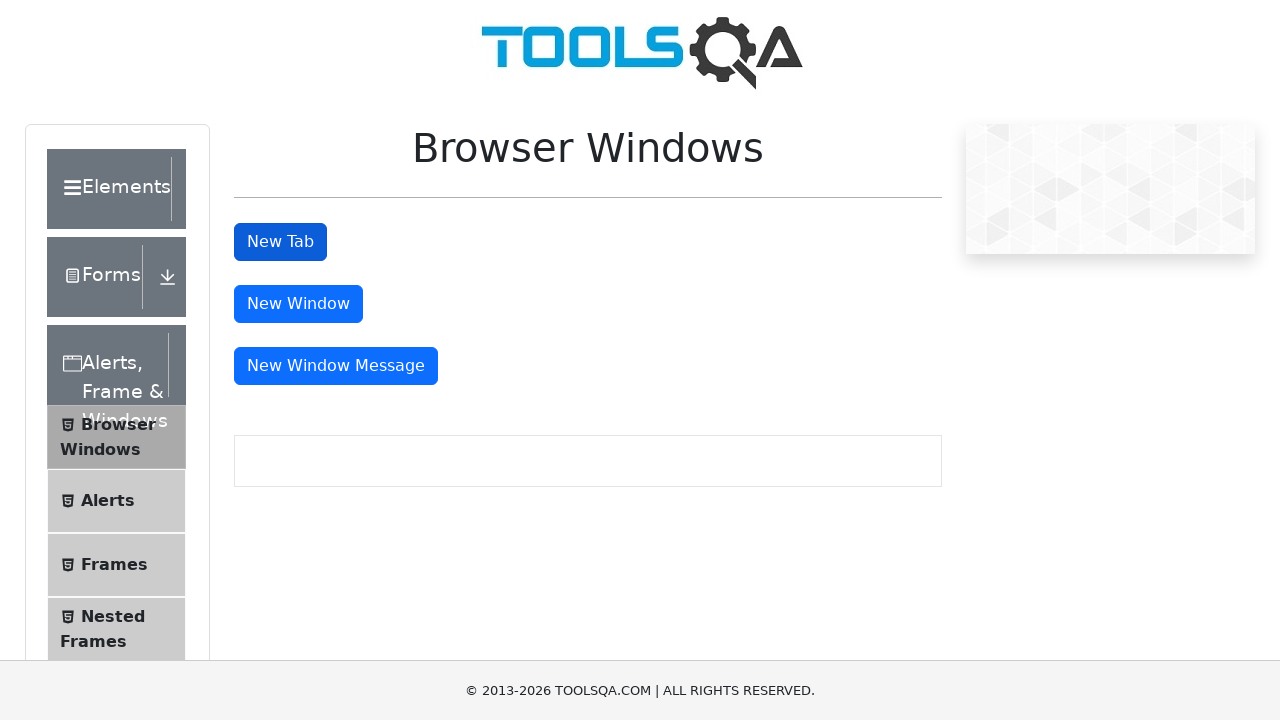

Switched to new tab and verified sample page heading is visible
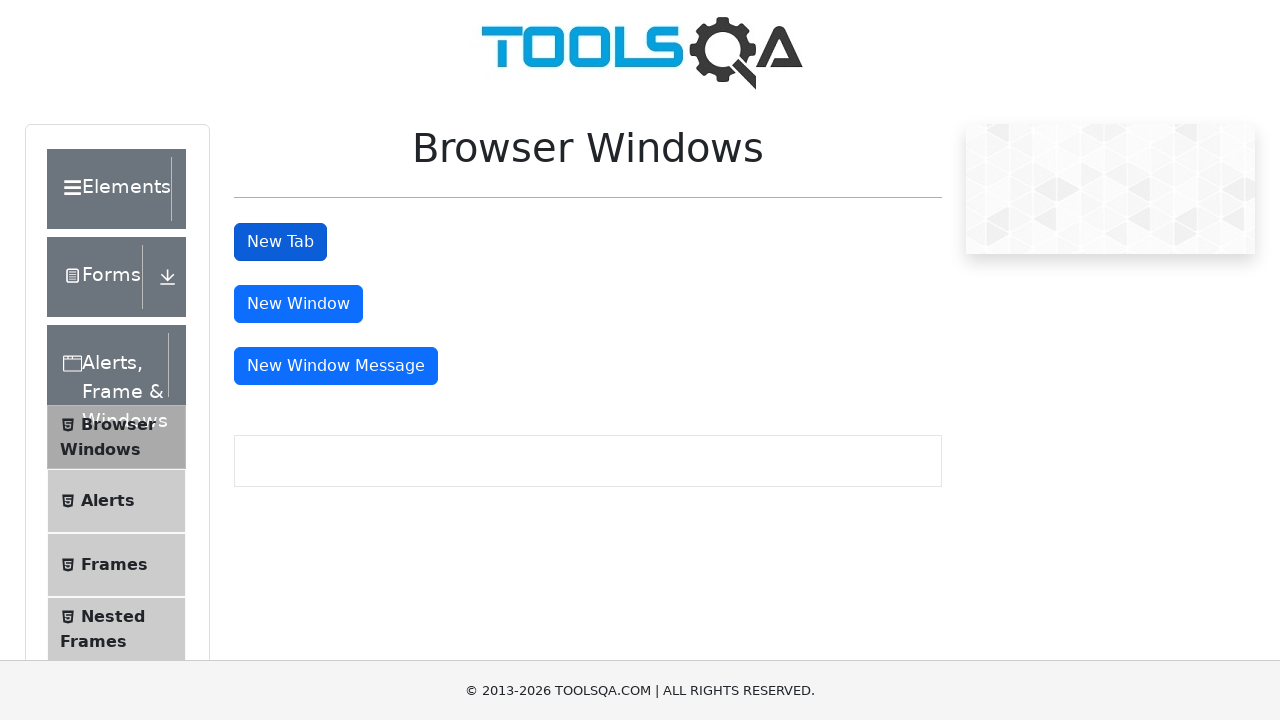

Closed the new tab and switched back to original tab
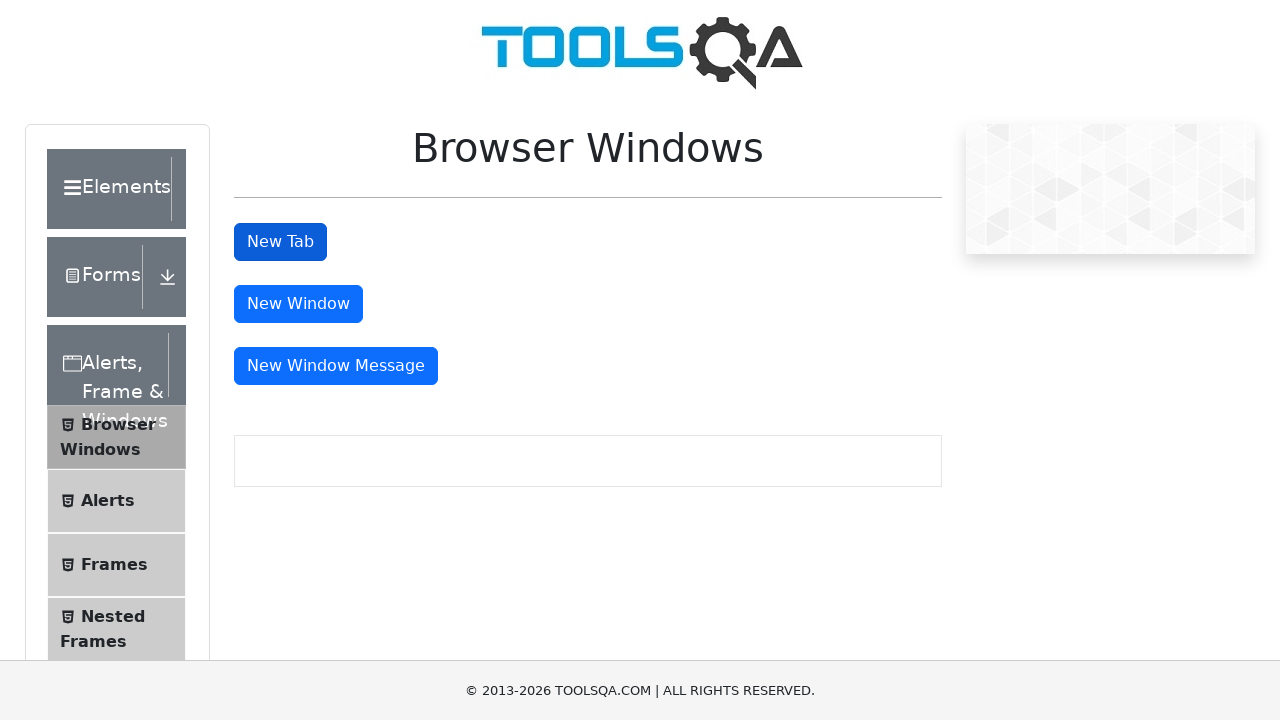

Verified New Tab button is still visible in original tab
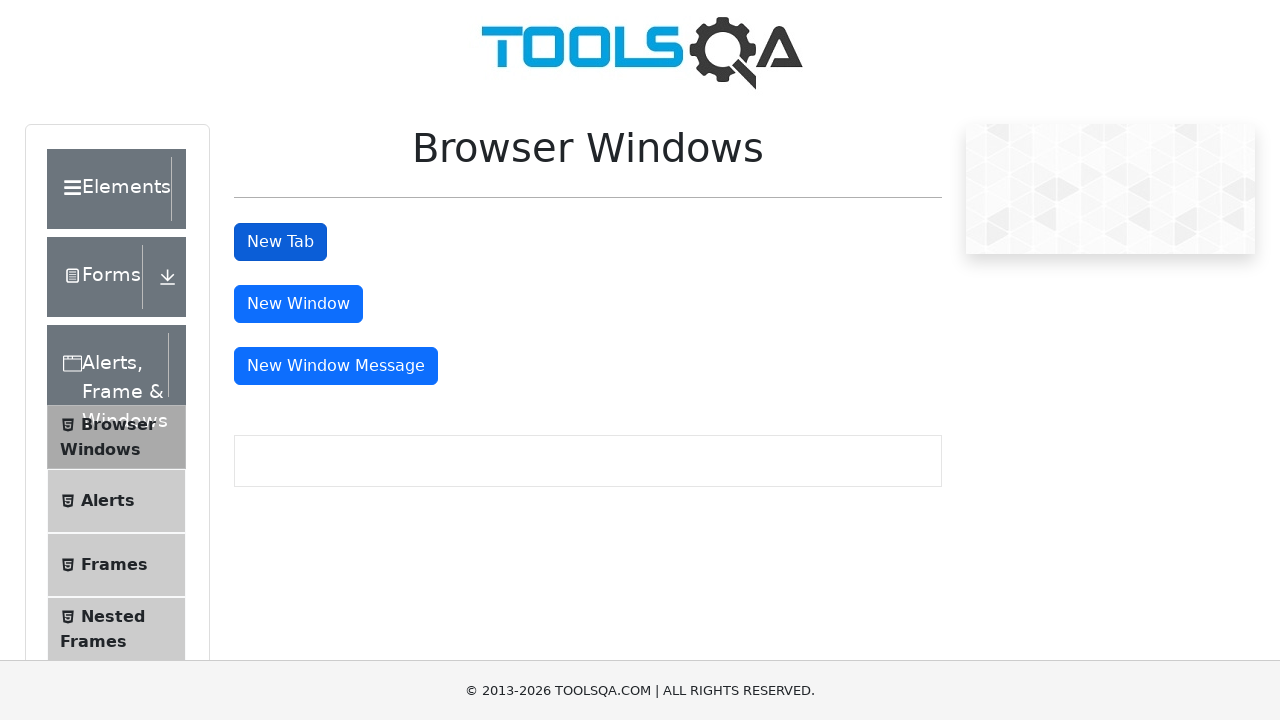

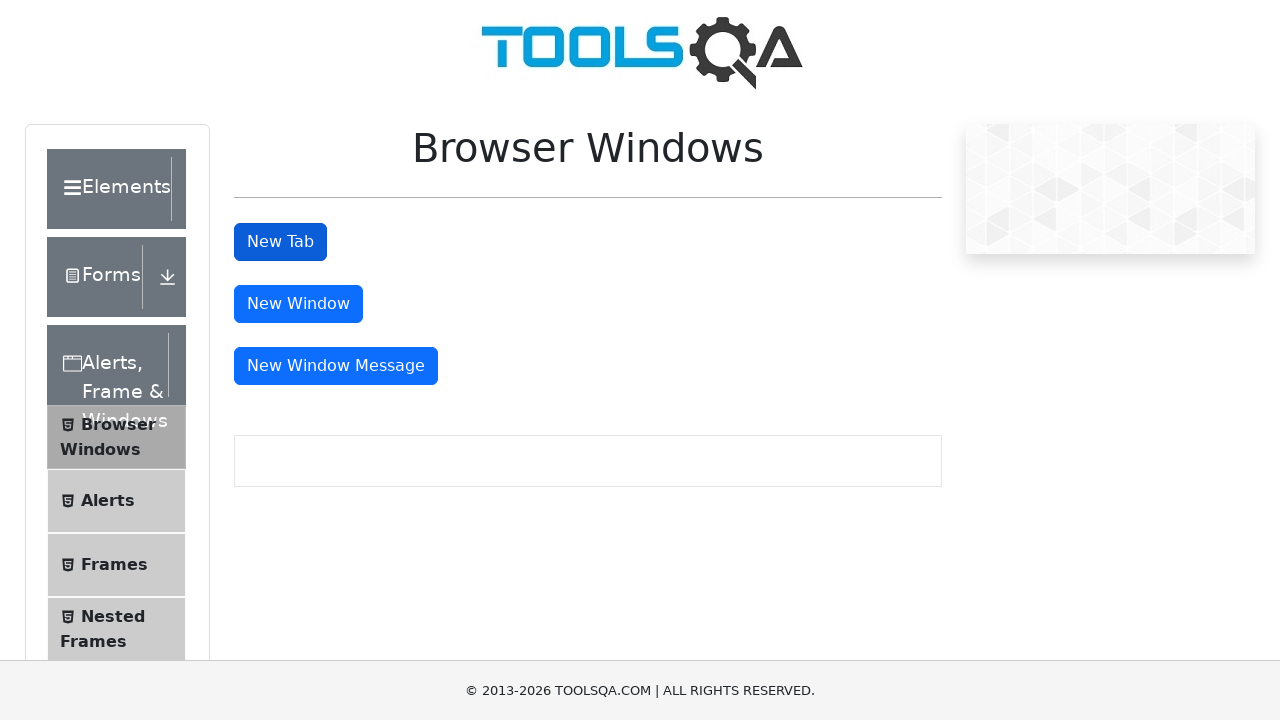